Clicks the Web Form link under Chapter 3 and verifies the URL and page heading.

Starting URL: https://bonigarcia.dev/selenium-webdriver-java/

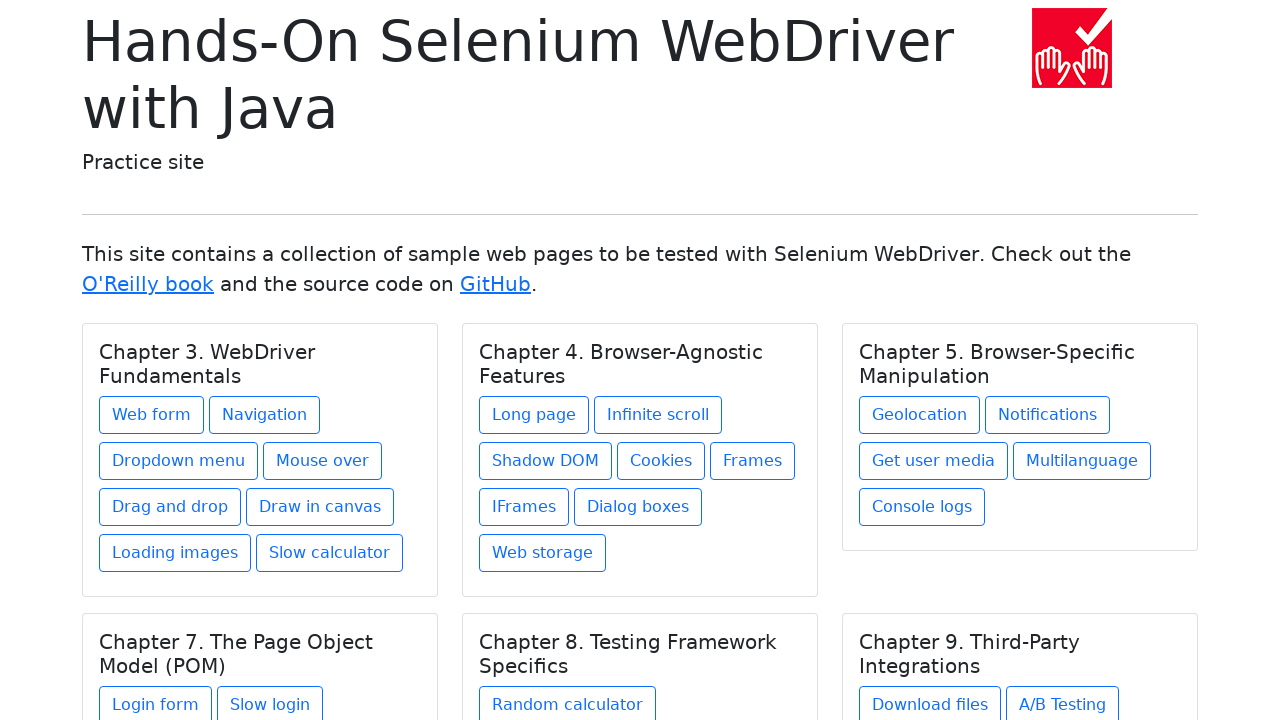

Clicked Web Form link under Chapter 3 at (152, 415) on xpath=//h5[text() = 'Chapter 3. WebDriver Fundamentals']/../a[contains(@href, 'w
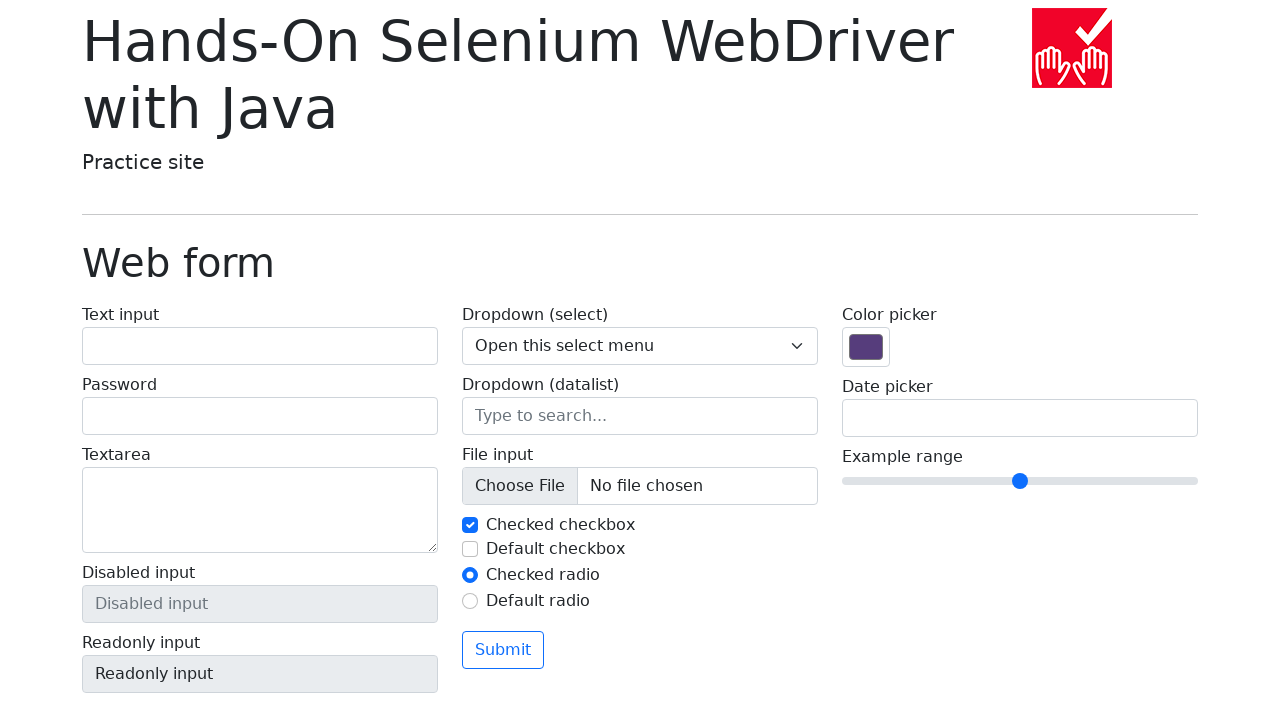

Web form page heading element loaded
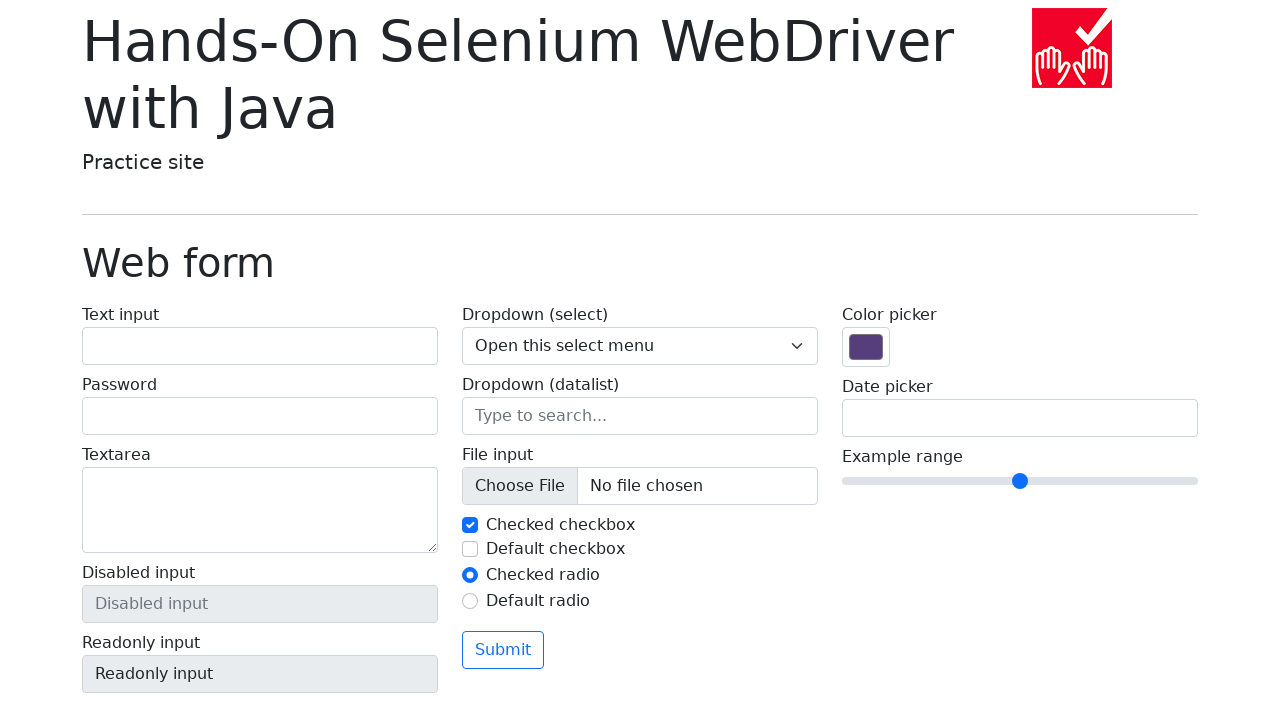

Verified URL is https://bonigarcia.dev/selenium-webdriver-java/web-form.html
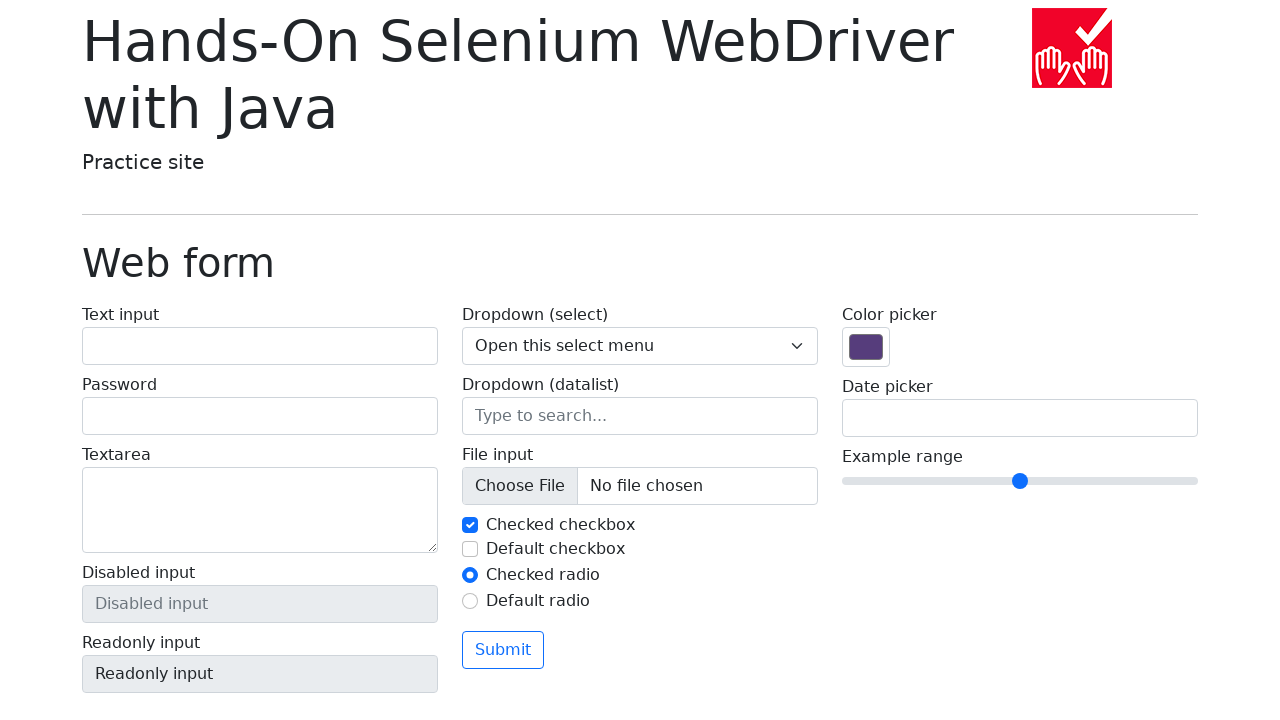

Verified page heading text is 'Web form'
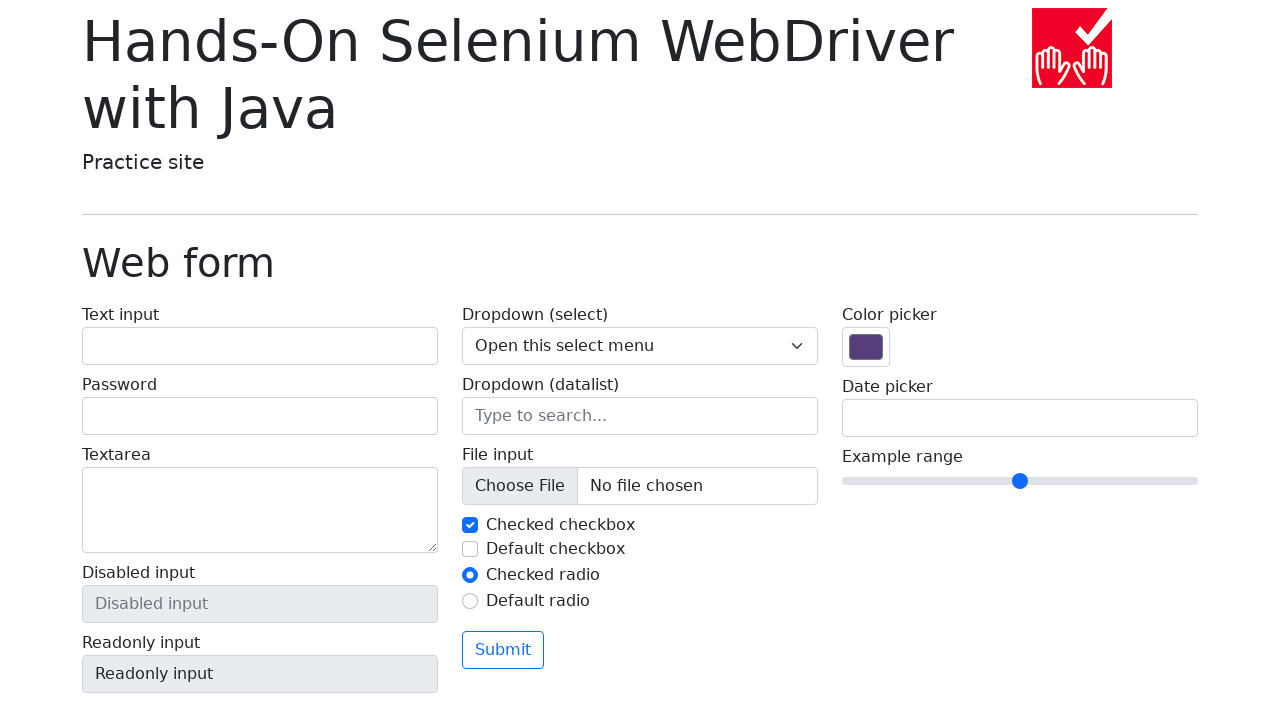

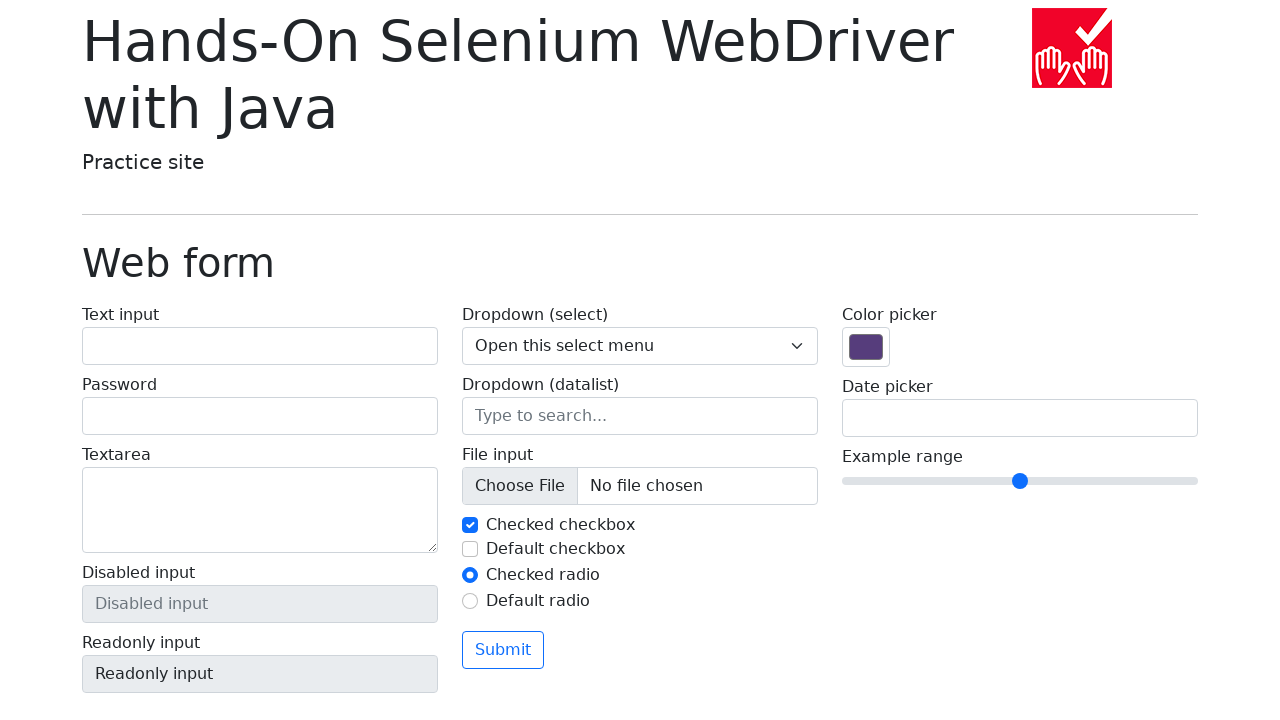